Tests filtering to display only completed items

Starting URL: https://demo.playwright.dev/todomvc

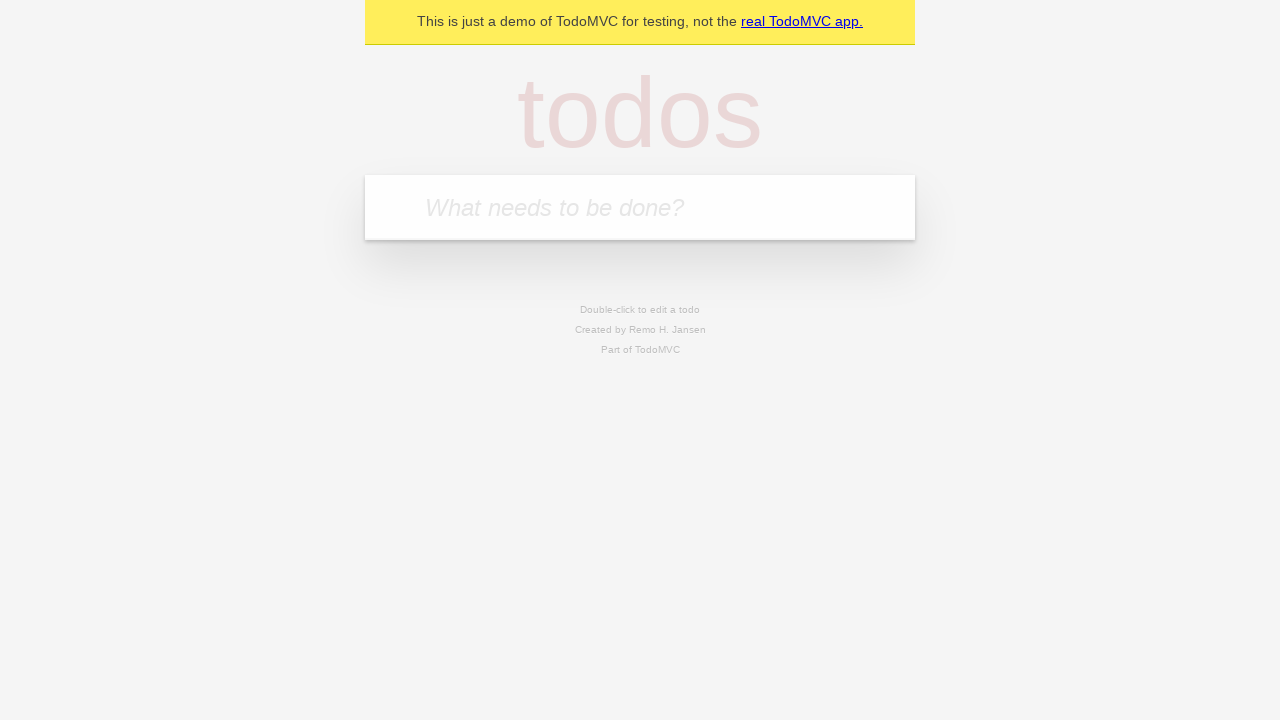

Filled first todo item 'buy some cheese' on internal:attr=[placeholder="What needs to be done?"i]
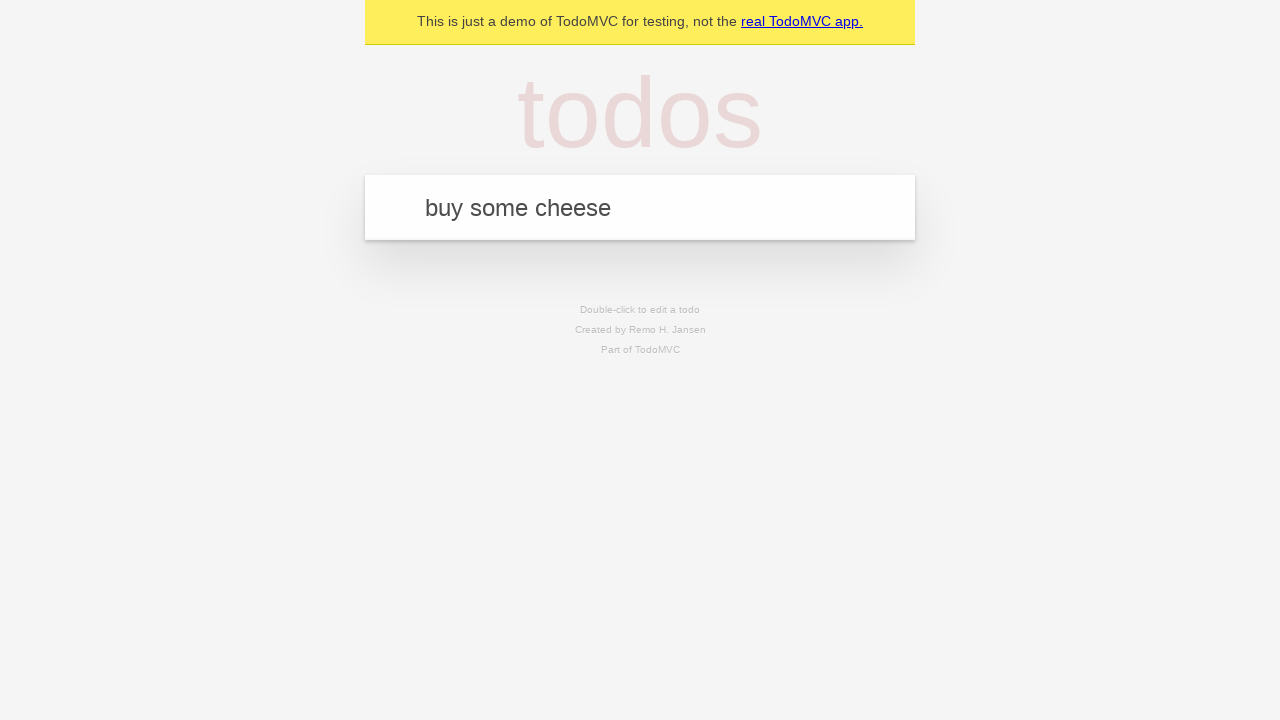

Pressed Enter to add first todo item on internal:attr=[placeholder="What needs to be done?"i]
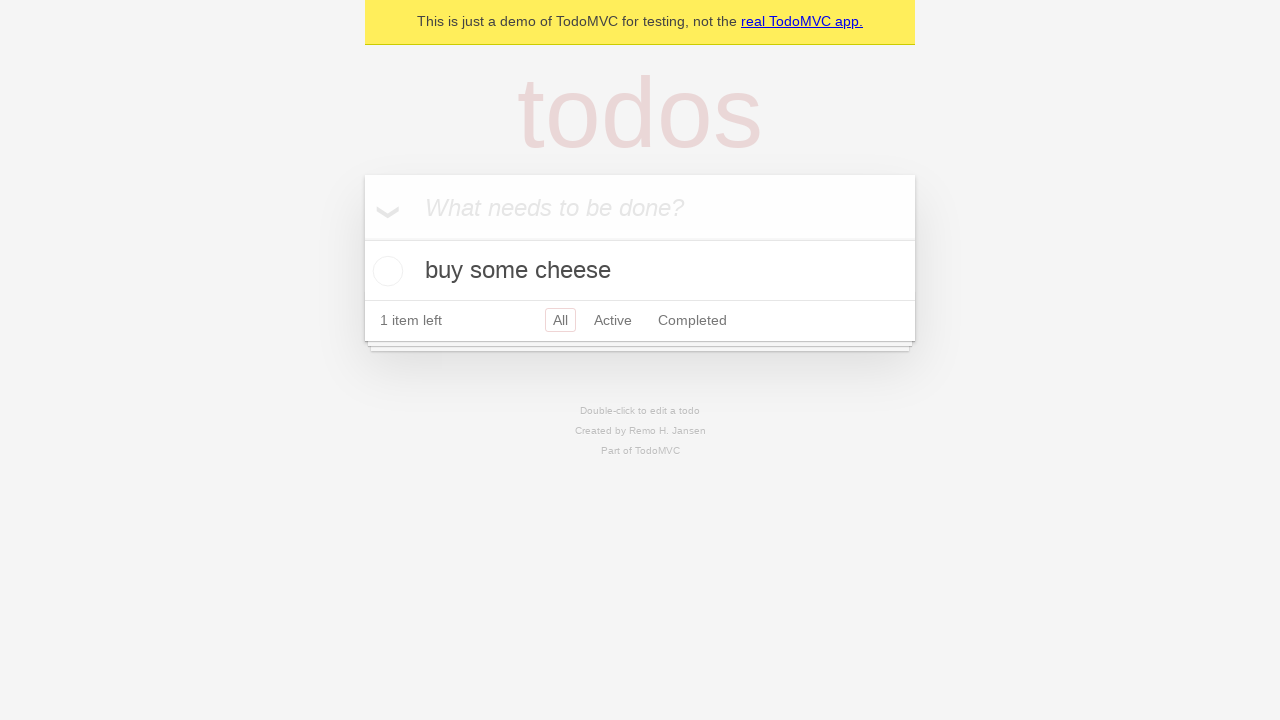

Filled second todo item 'feed the cat' on internal:attr=[placeholder="What needs to be done?"i]
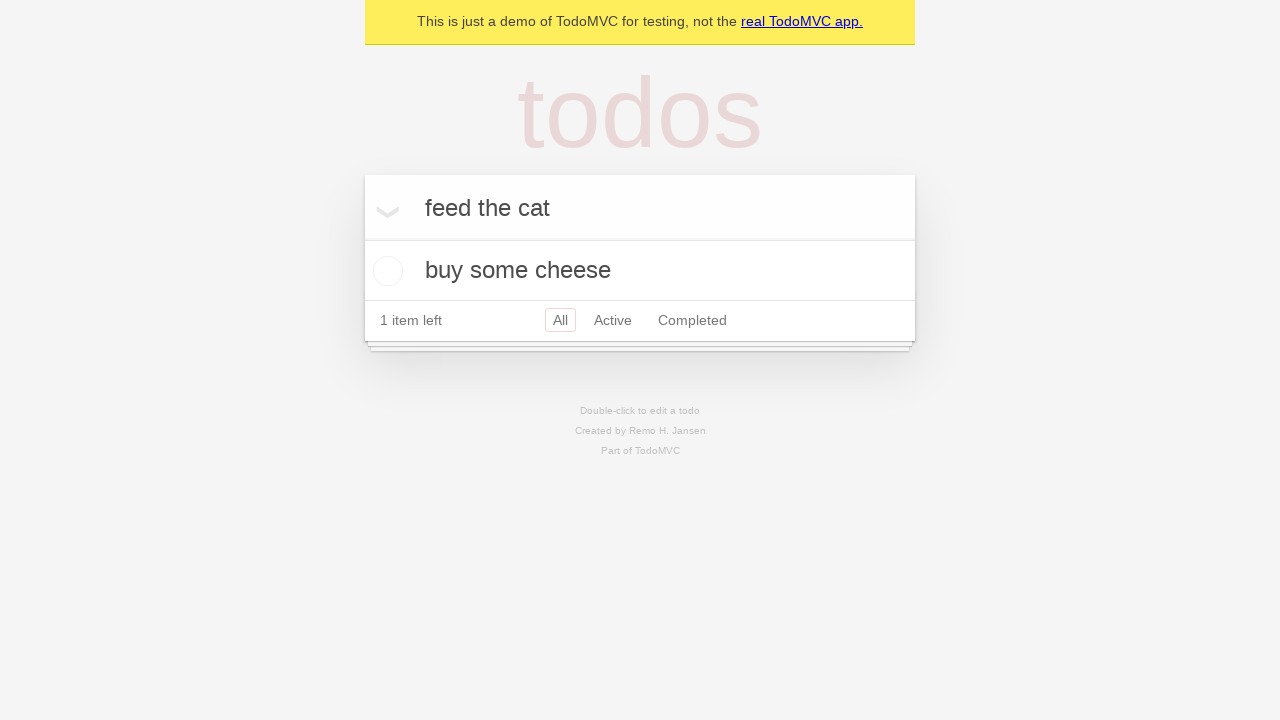

Pressed Enter to add second todo item on internal:attr=[placeholder="What needs to be done?"i]
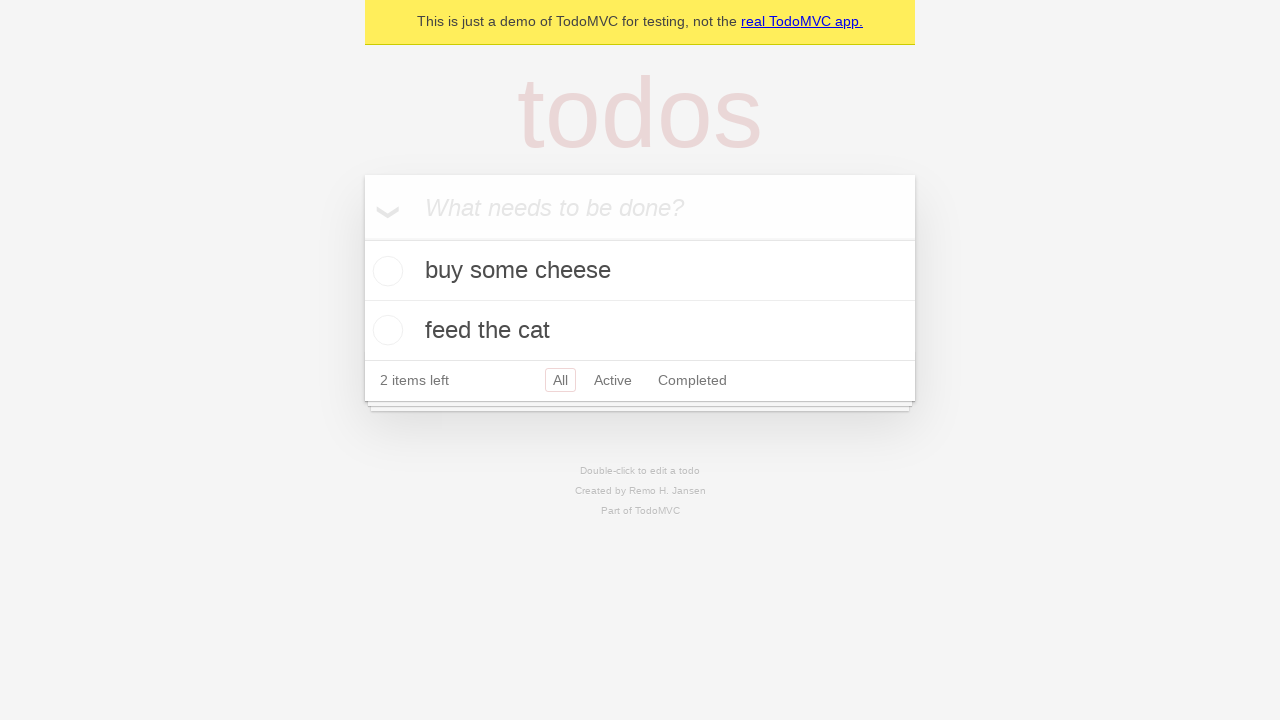

Filled third todo item 'book a doctors appointment' on internal:attr=[placeholder="What needs to be done?"i]
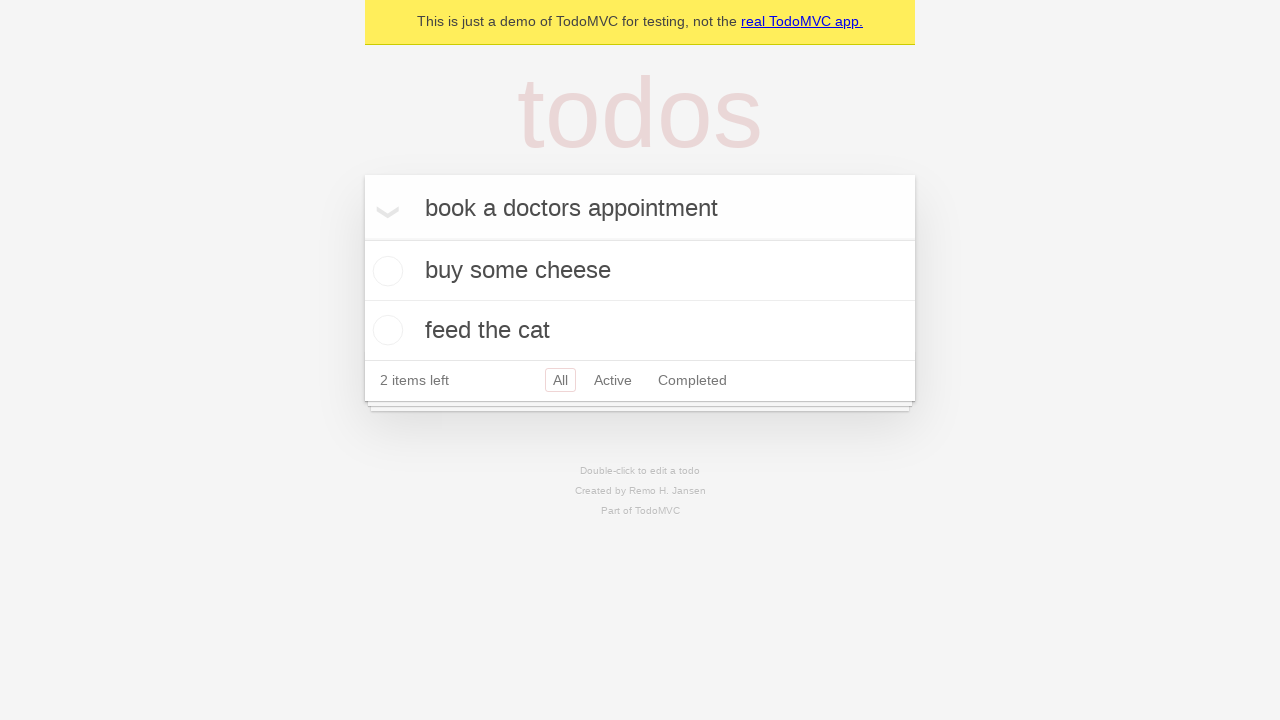

Pressed Enter to add third todo item on internal:attr=[placeholder="What needs to be done?"i]
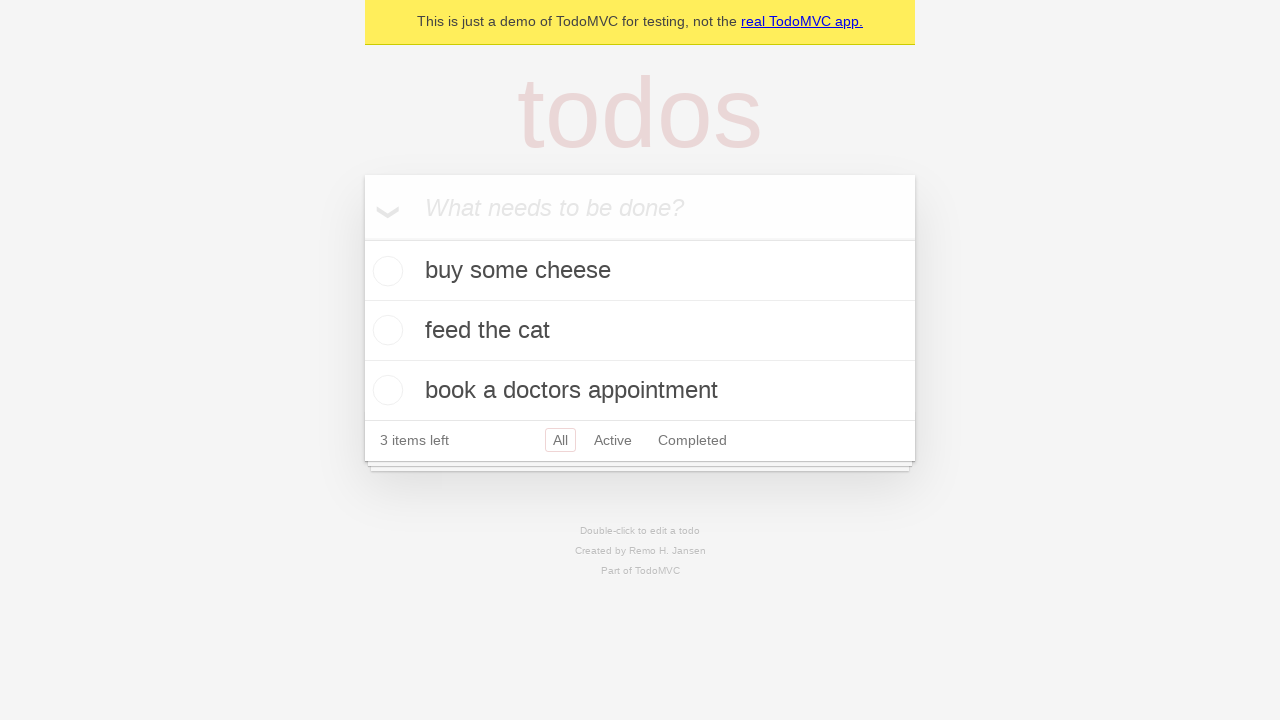

Checked the second todo item 'feed the cat' at (385, 330) on internal:testid=[data-testid="todo-item"s] >> nth=1 >> internal:role=checkbox
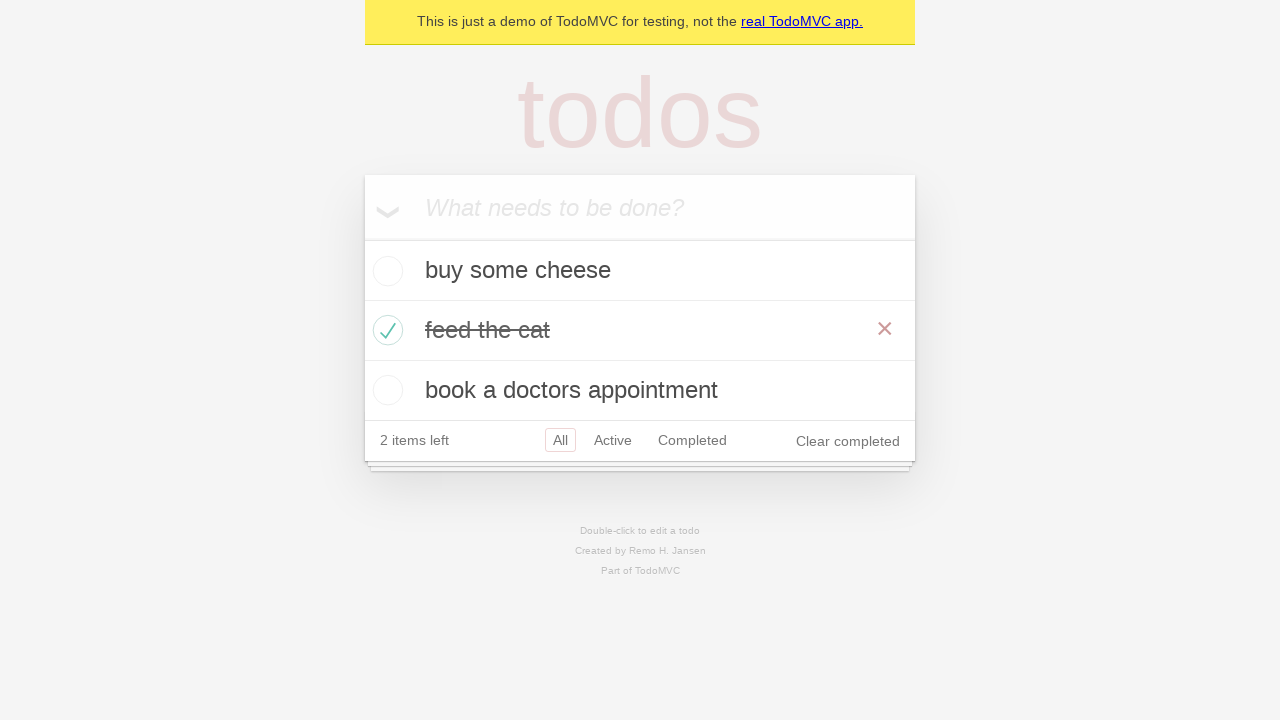

Clicked 'Completed' filter to display only completed items at (692, 440) on internal:role=link[name="Completed"i]
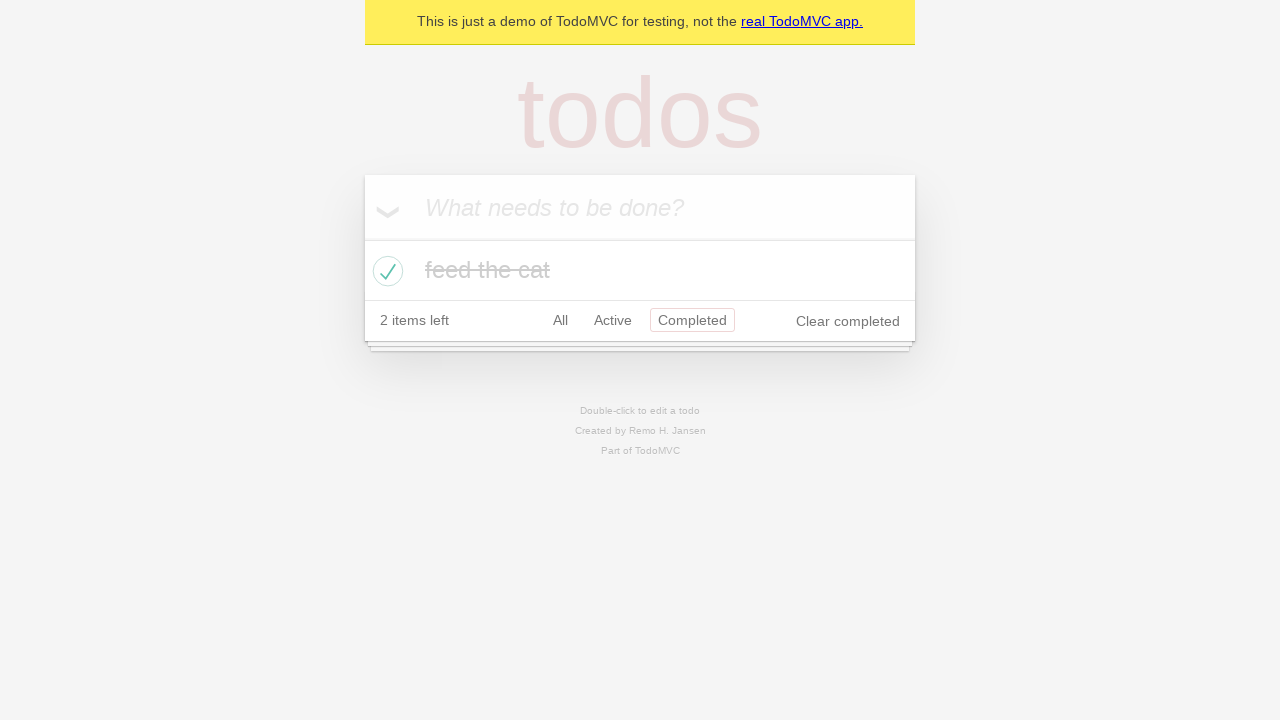

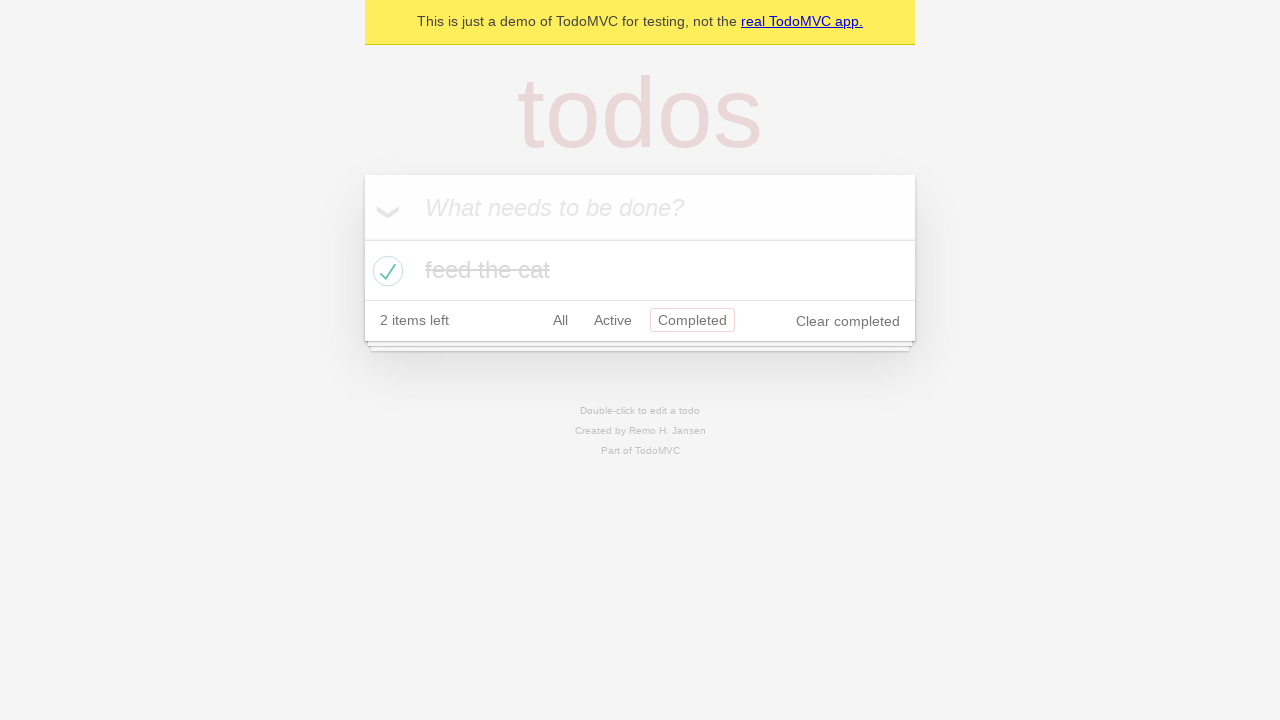